Tests checkbox functionality by checking a checkbox and verifying the confirmation message appears

Starting URL: https://test.k6.io/browser.php

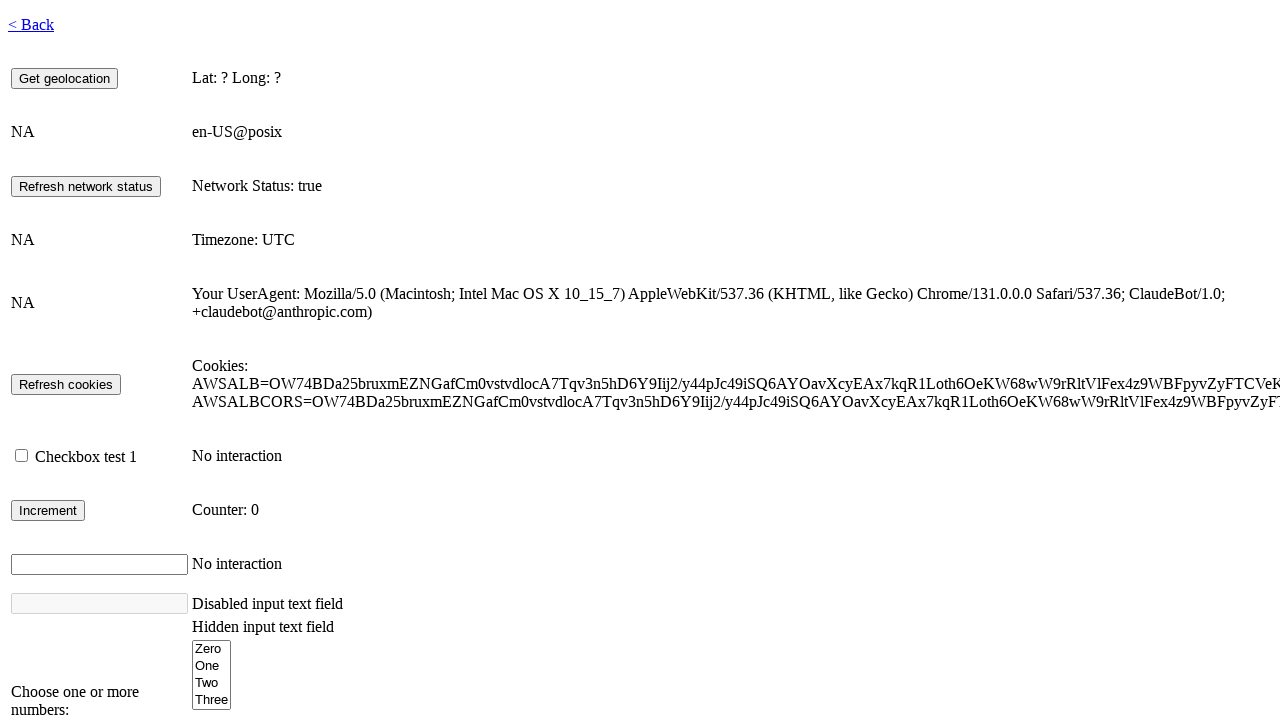

Checked the checkbox at (22, 456) on #checkbox1
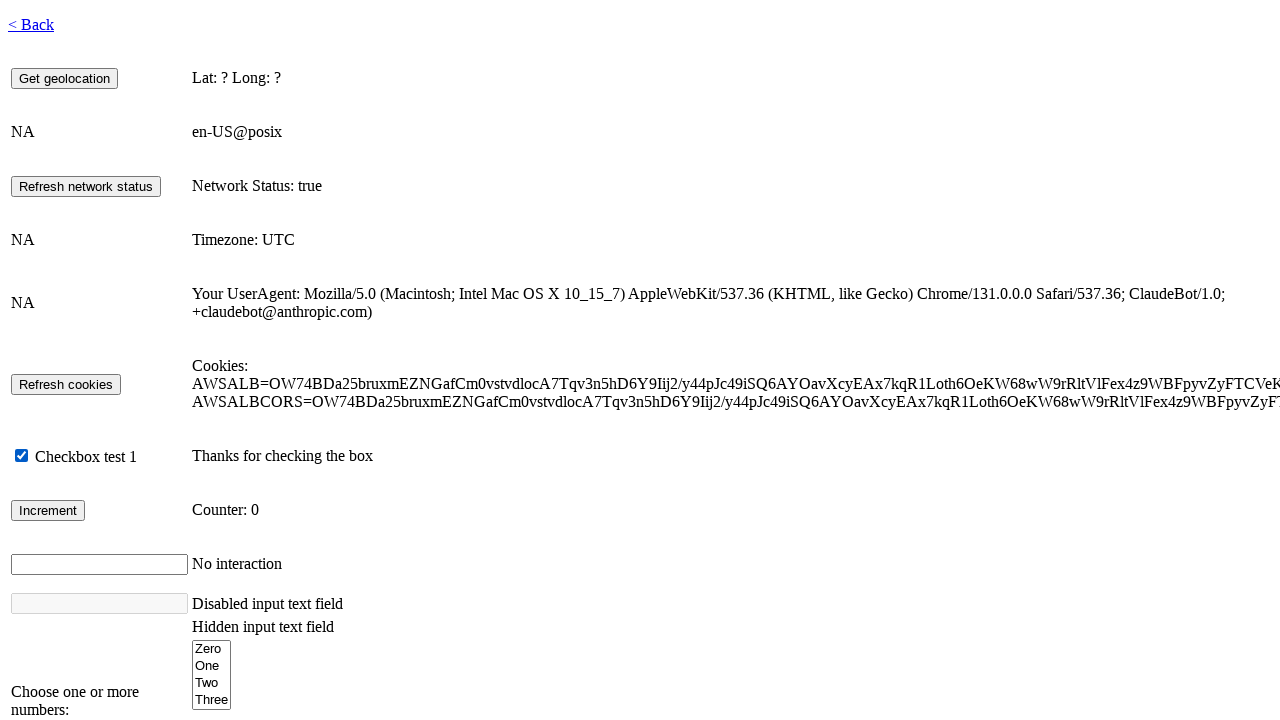

Confirmation message appeared
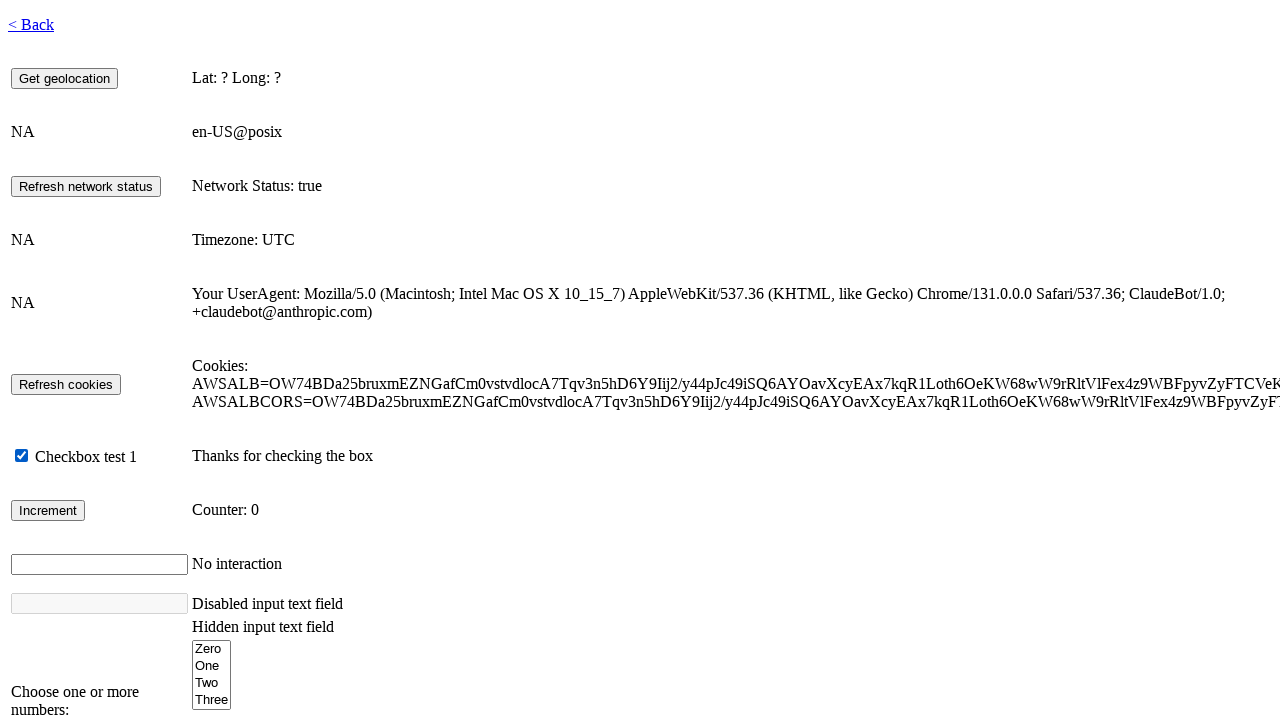

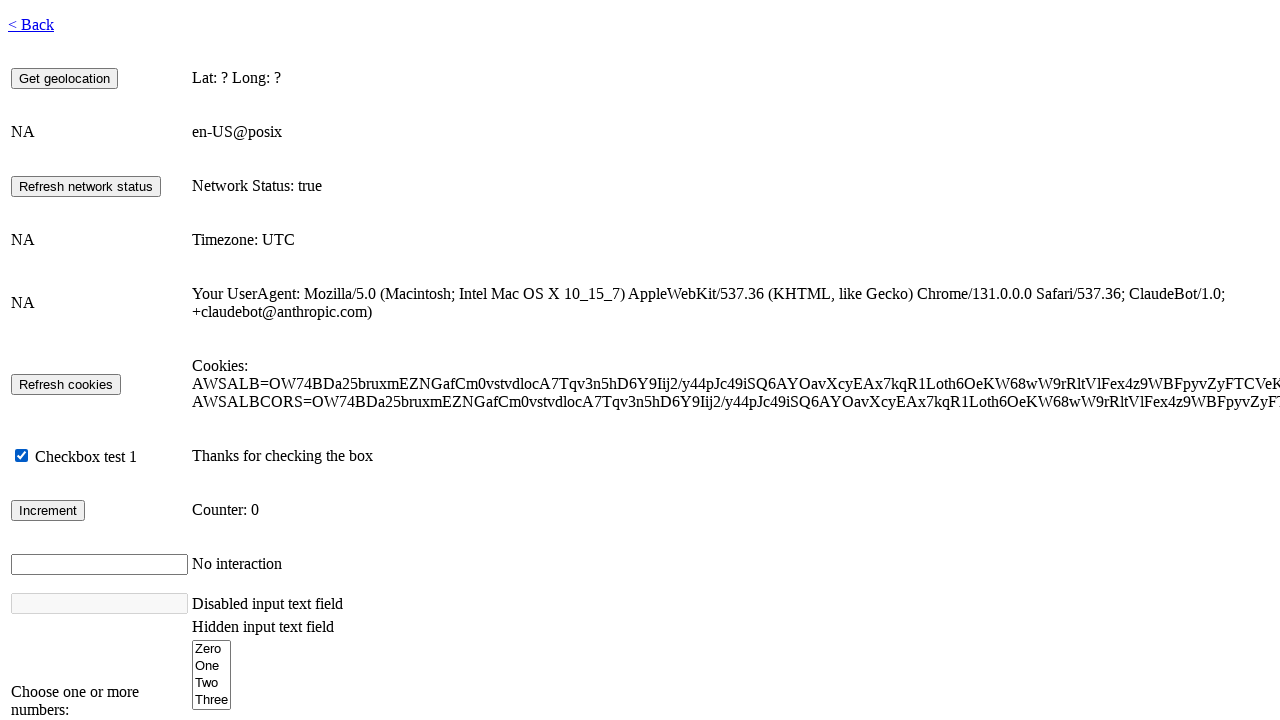